Navigates to login page, submits empty form, then closes the error message

Starting URL: https://the-internet.herokuapp.com/

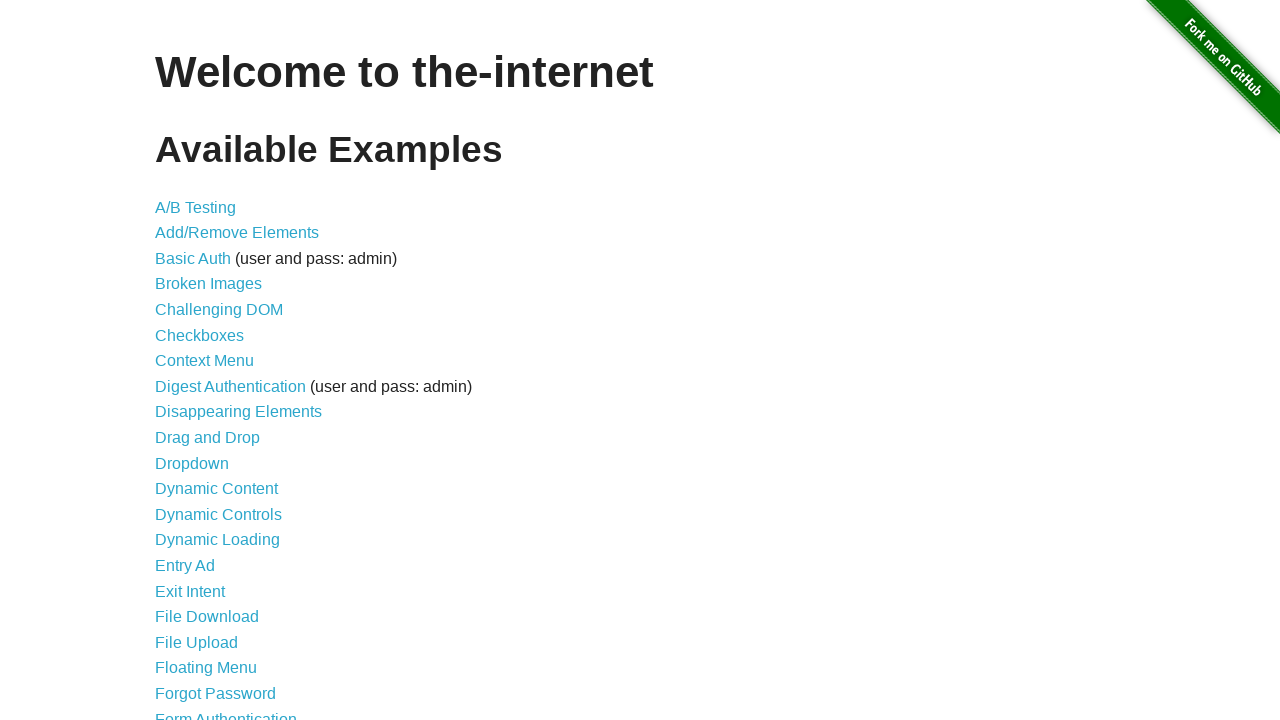

Clicked on Form Authentication link at (226, 712) on a:text('Form Authentication')
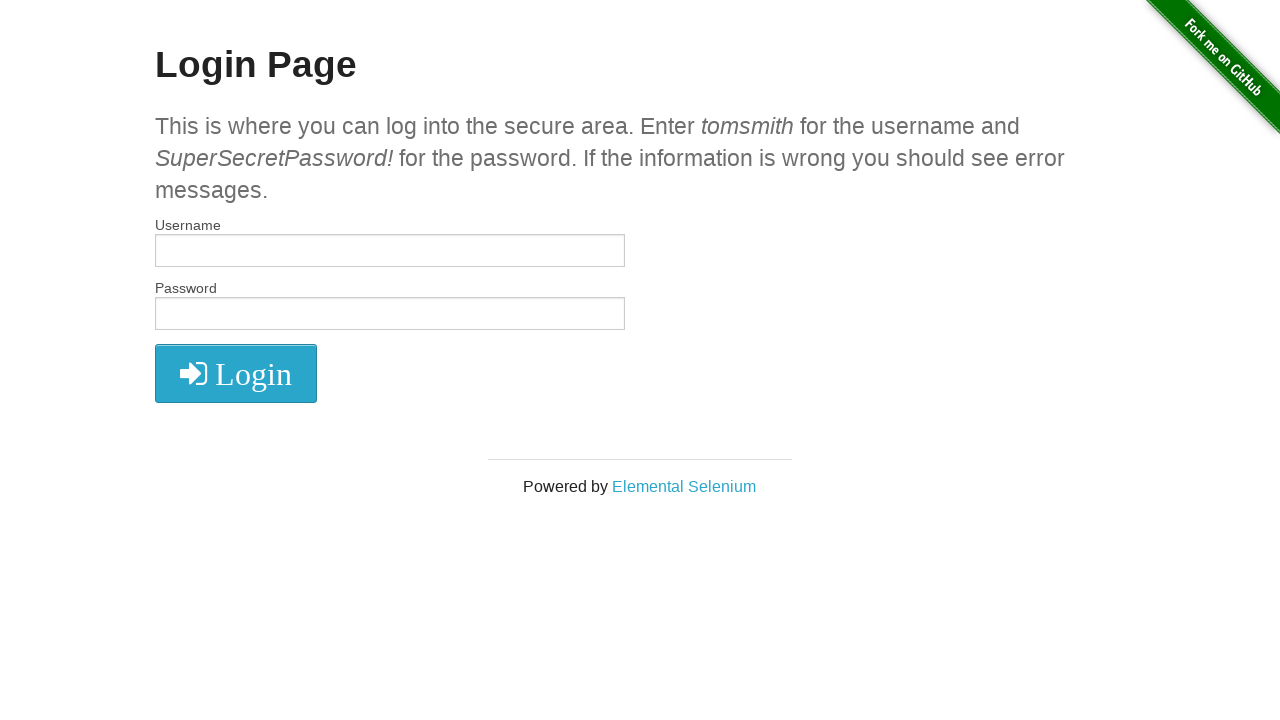

Clicked login button with empty form at (236, 373) on form button
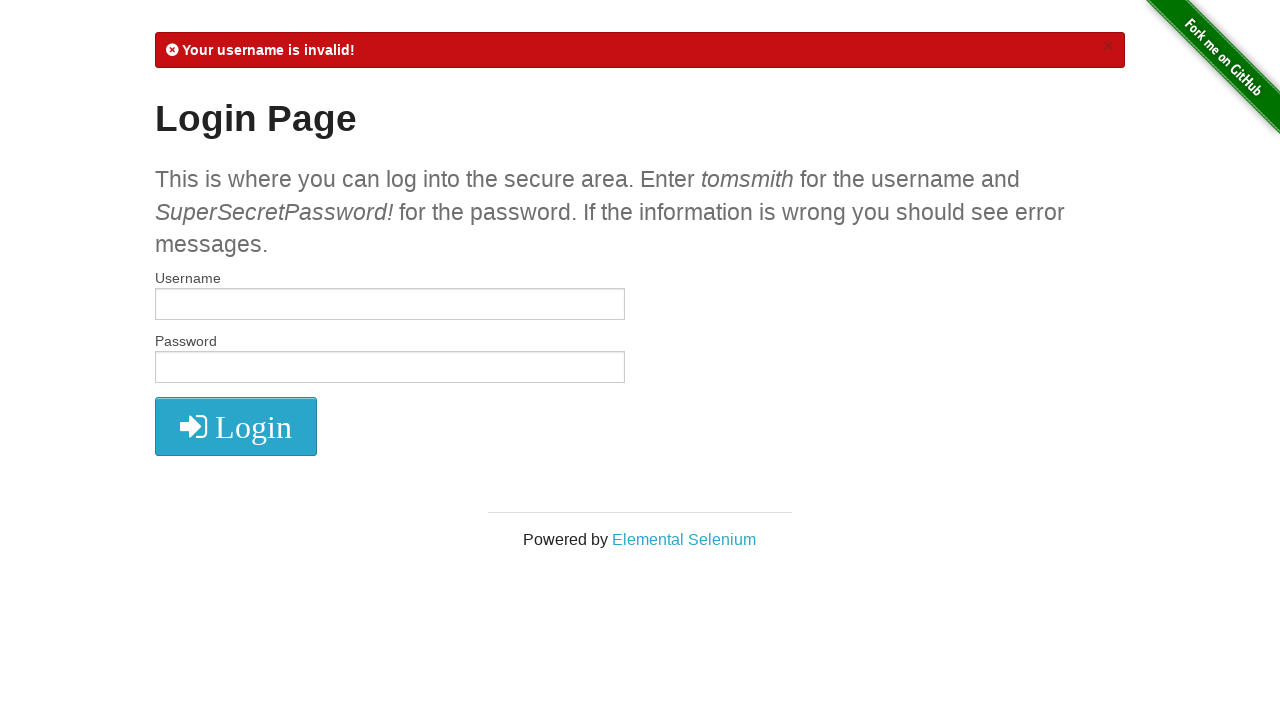

Closed the error message at (1108, 46) on a.close
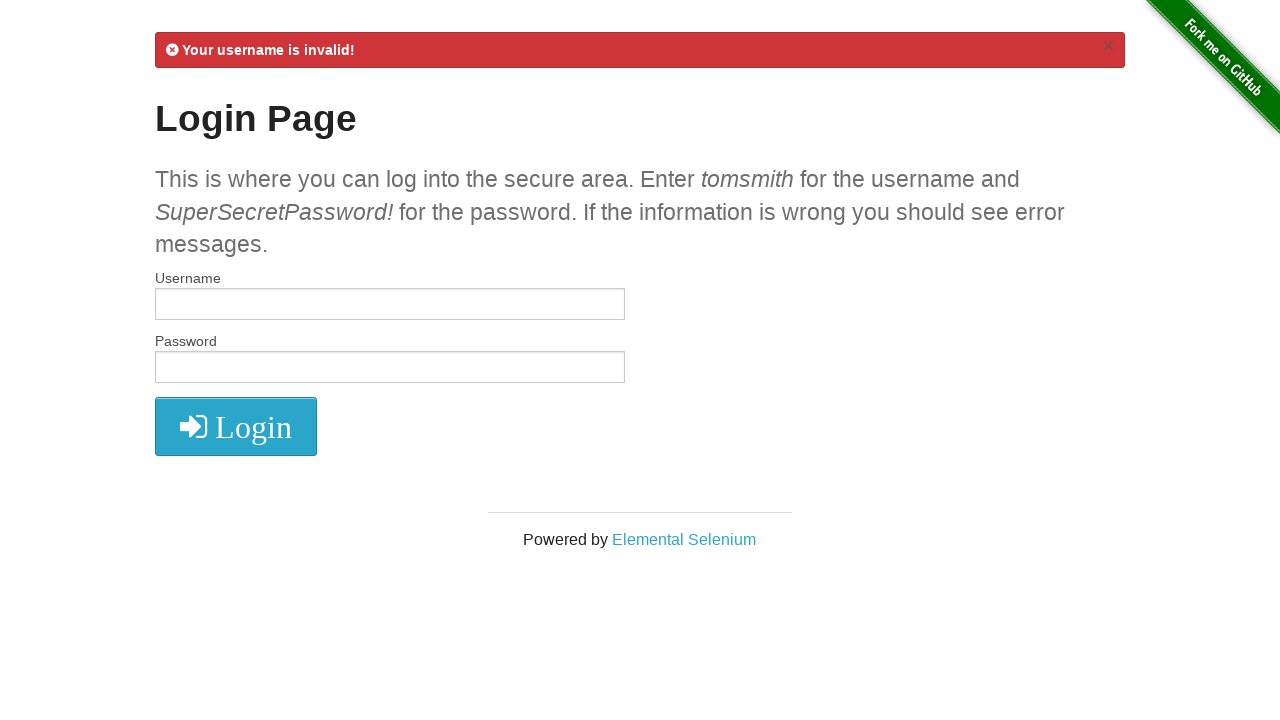

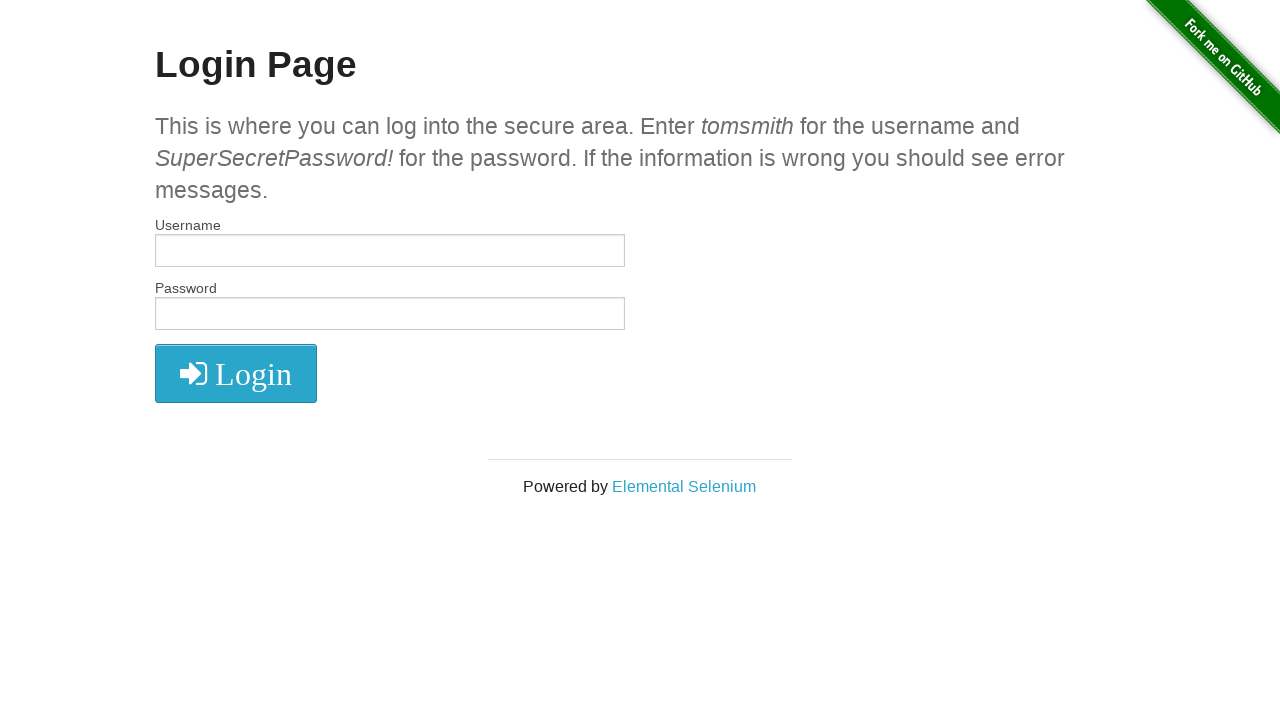